Tests navigation to the registration page by clicking the registration link and verifying the URL changes to the registration page.

Starting URL: https://qa.koel.app/

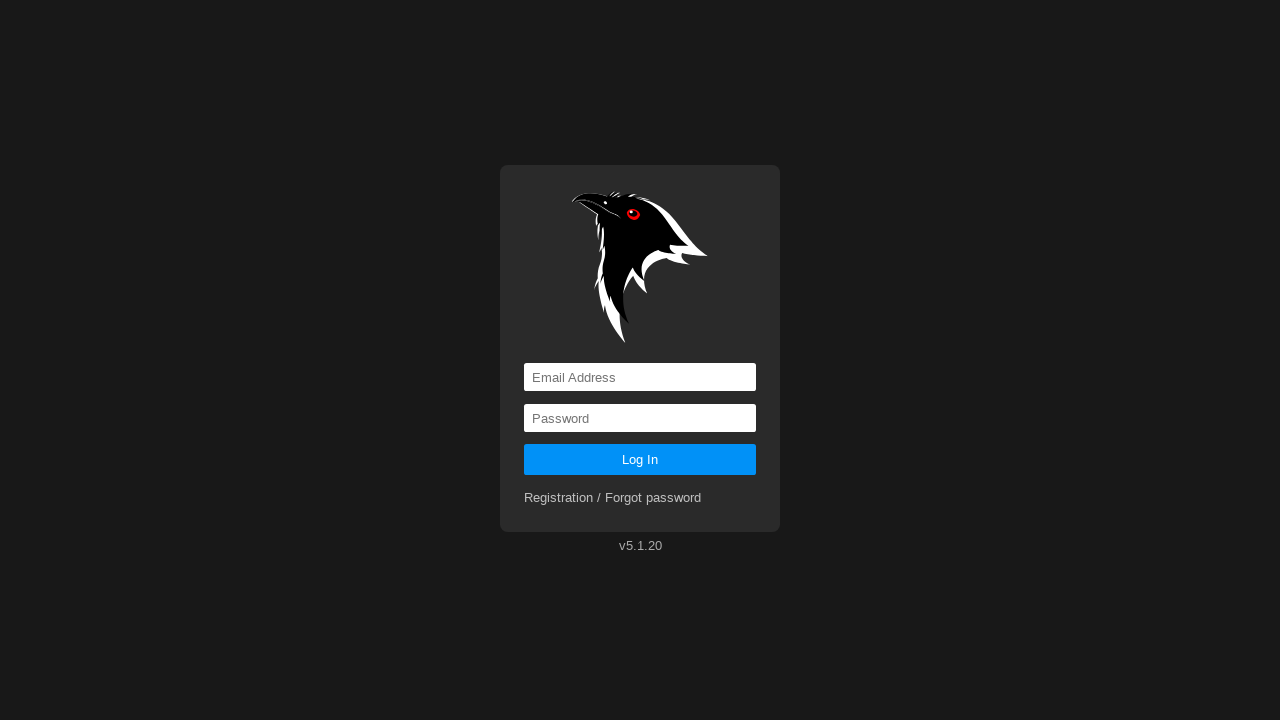

Clicked on the registration link at (613, 498) on a[href='registration']
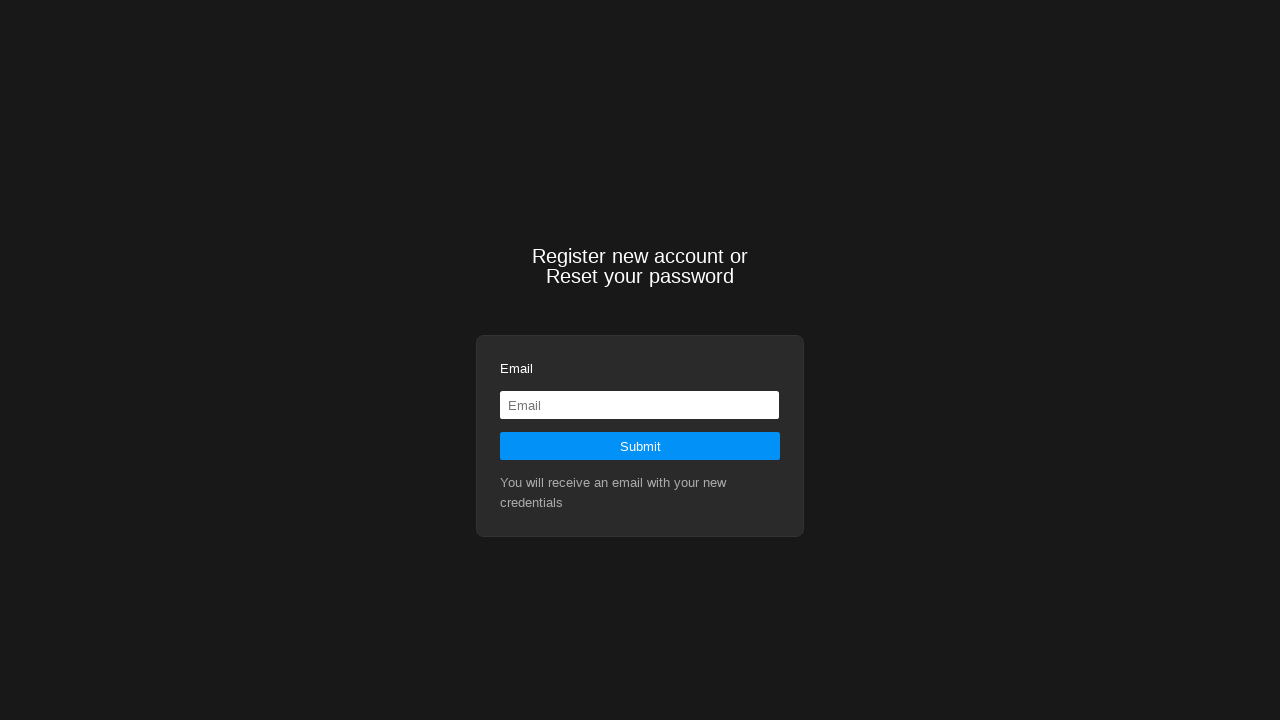

Waited for navigation to registration page URL
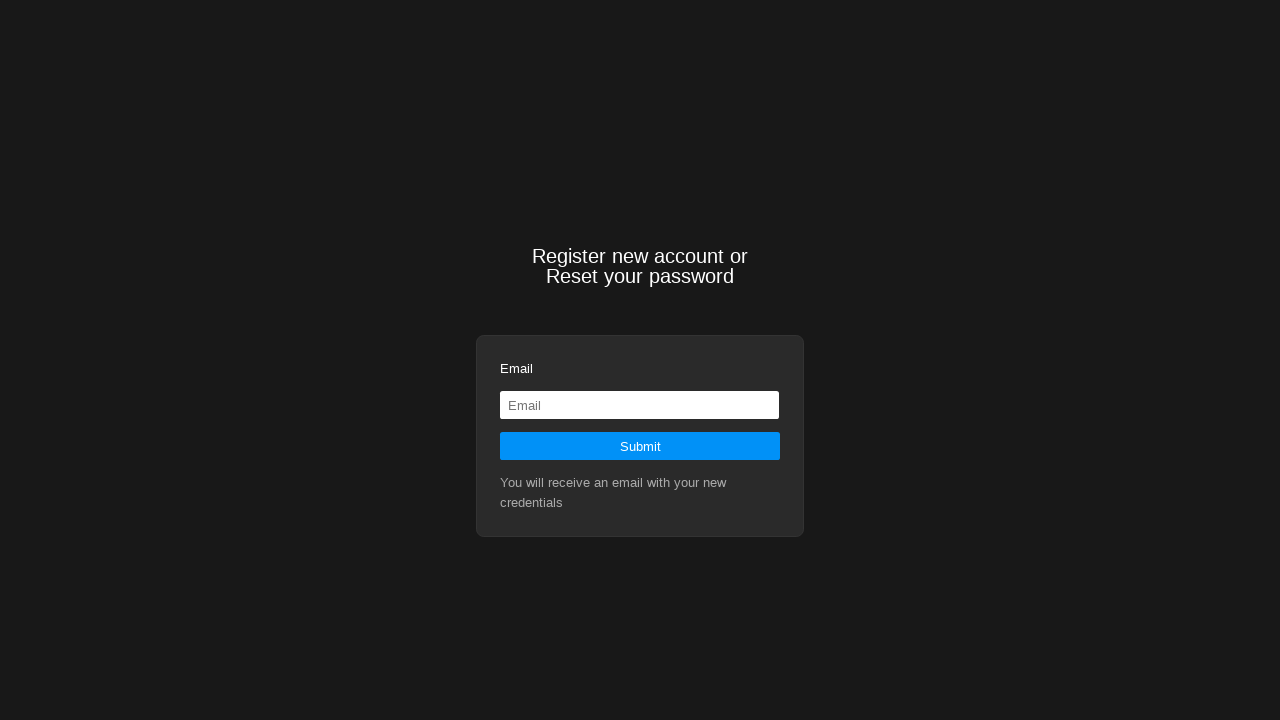

Verified current URL is the registration page (https://qa.koel.app/registration)
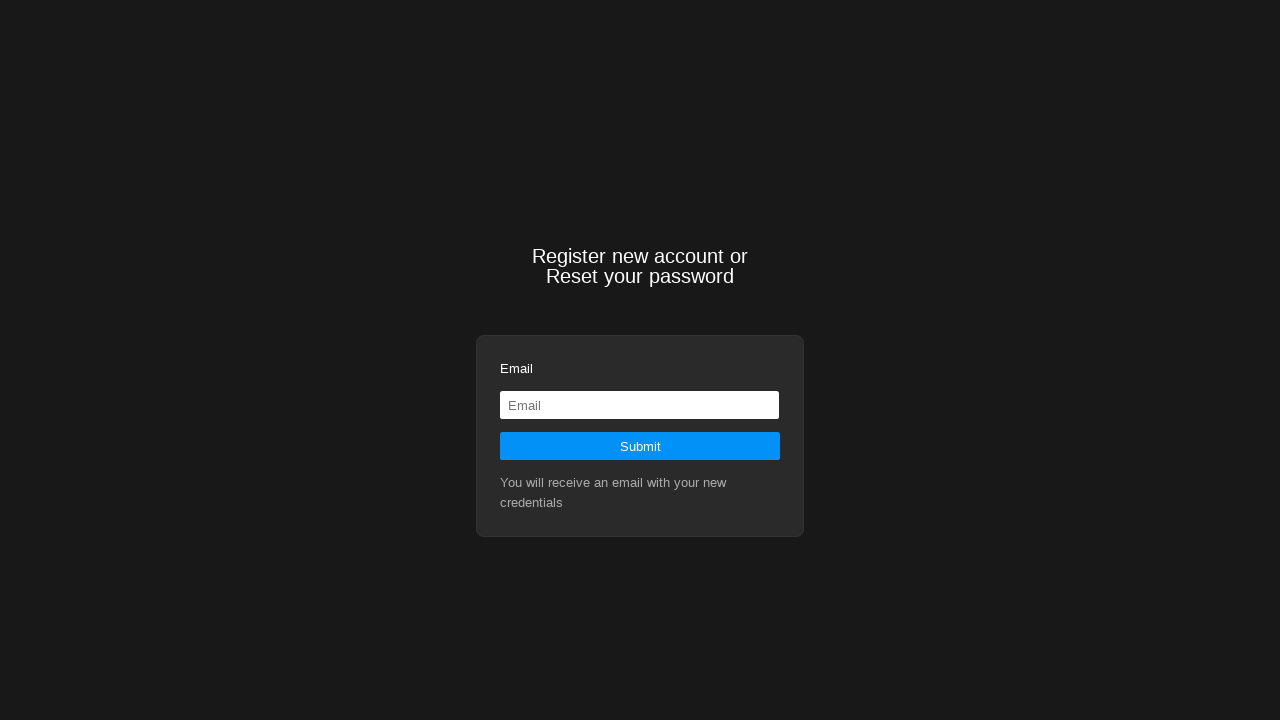

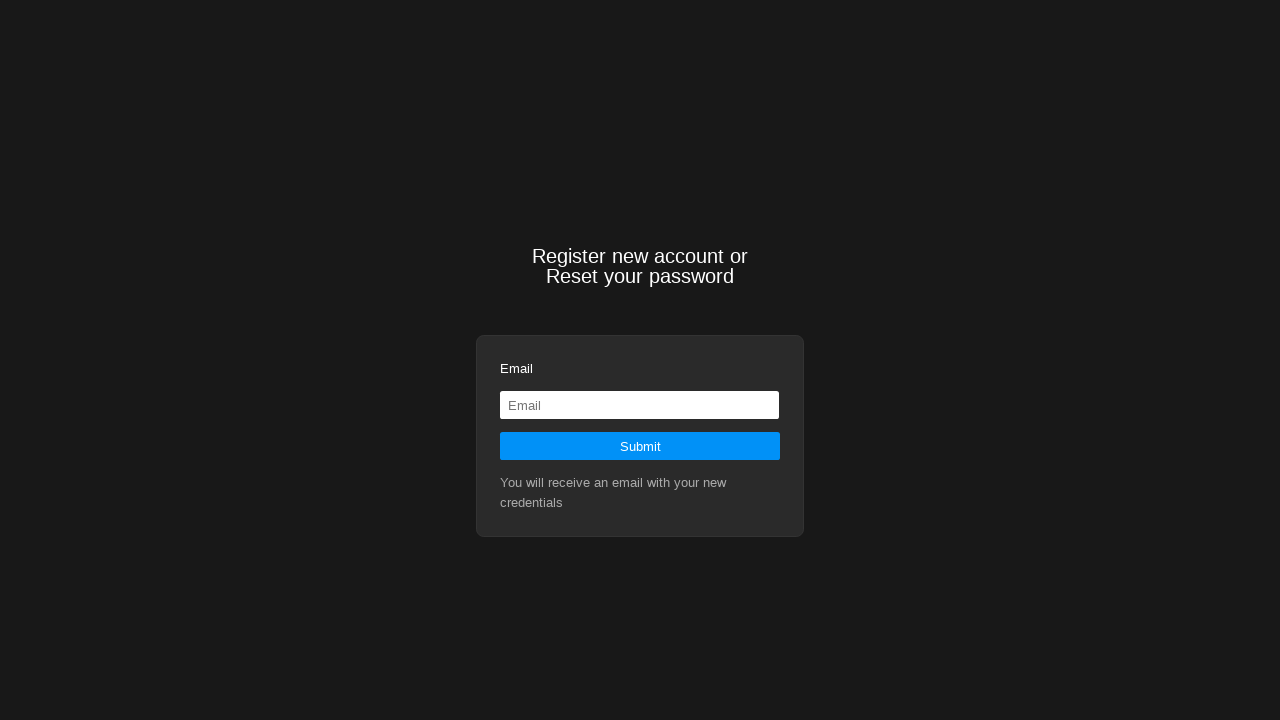